Tests clicking the JS Confirm button and handling the confirm dialog that appears

Starting URL: https://the-internet.herokuapp.com/javascript_alerts

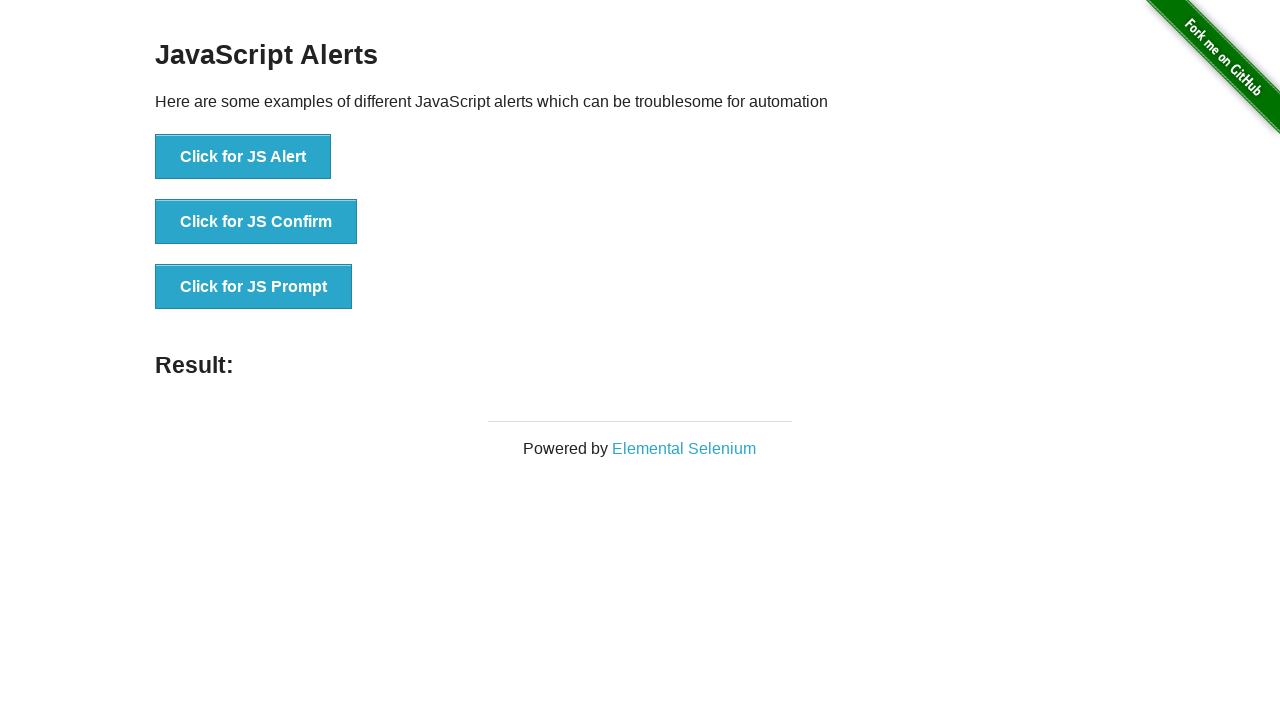

Set up dialog handler to accept confirm dialogs
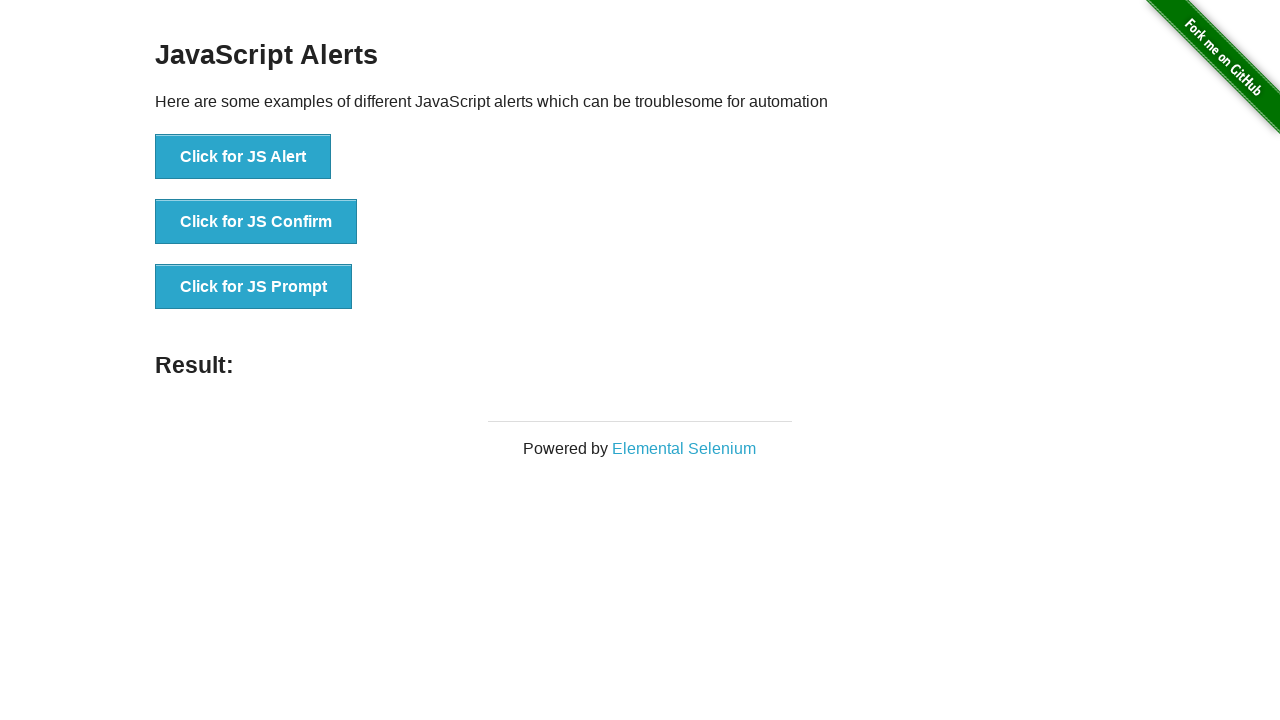

Clicked the JS Confirm button at (256, 222) on button[onclick='jsConfirm()']
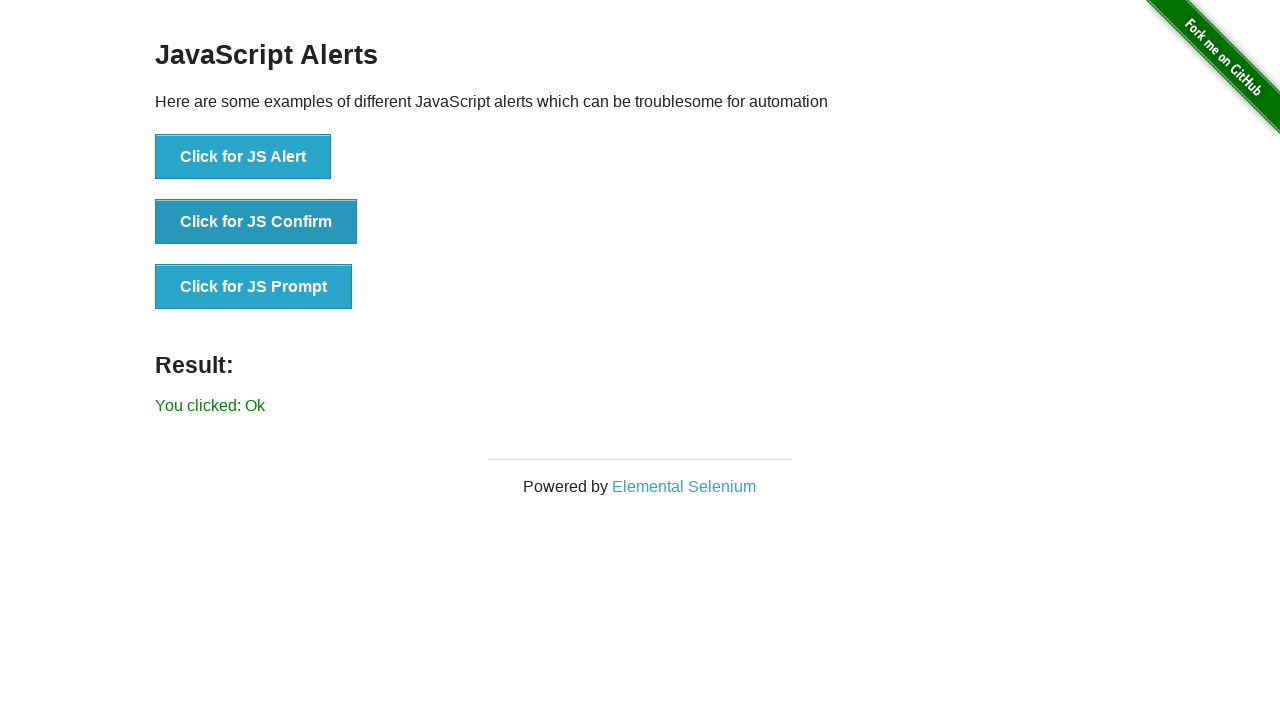

Result text appeared, confirming dialog was accepted
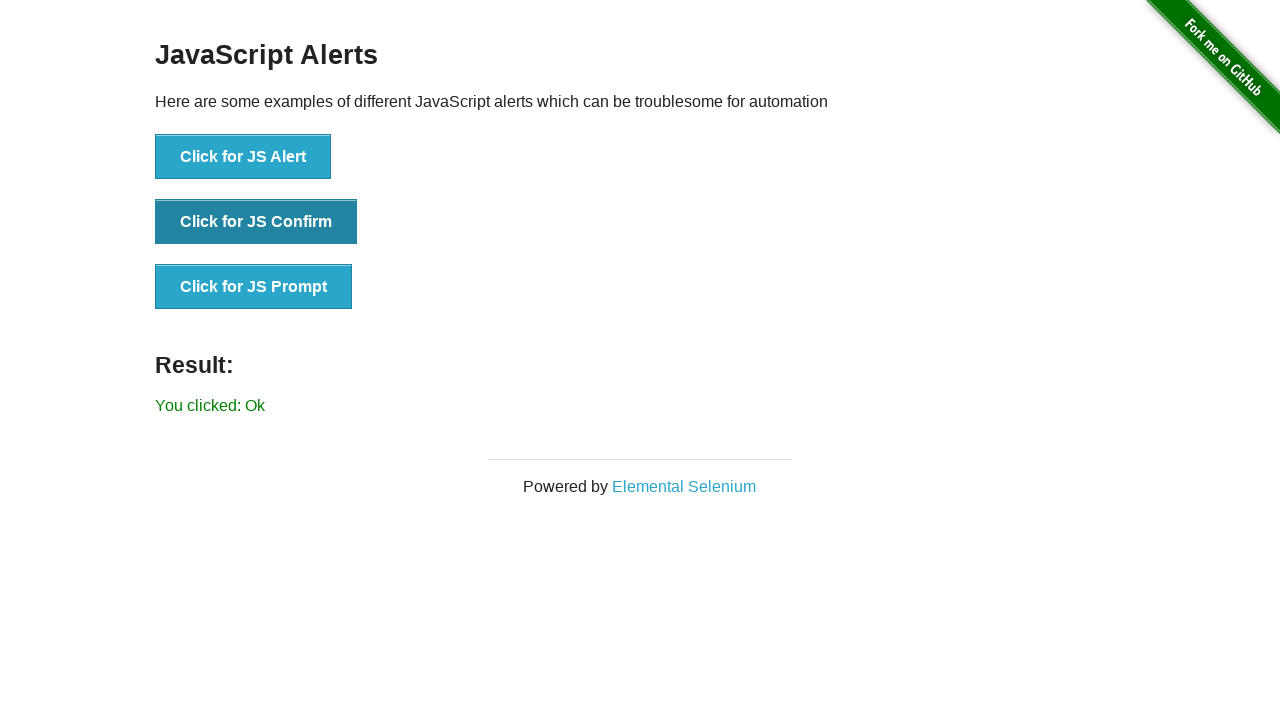

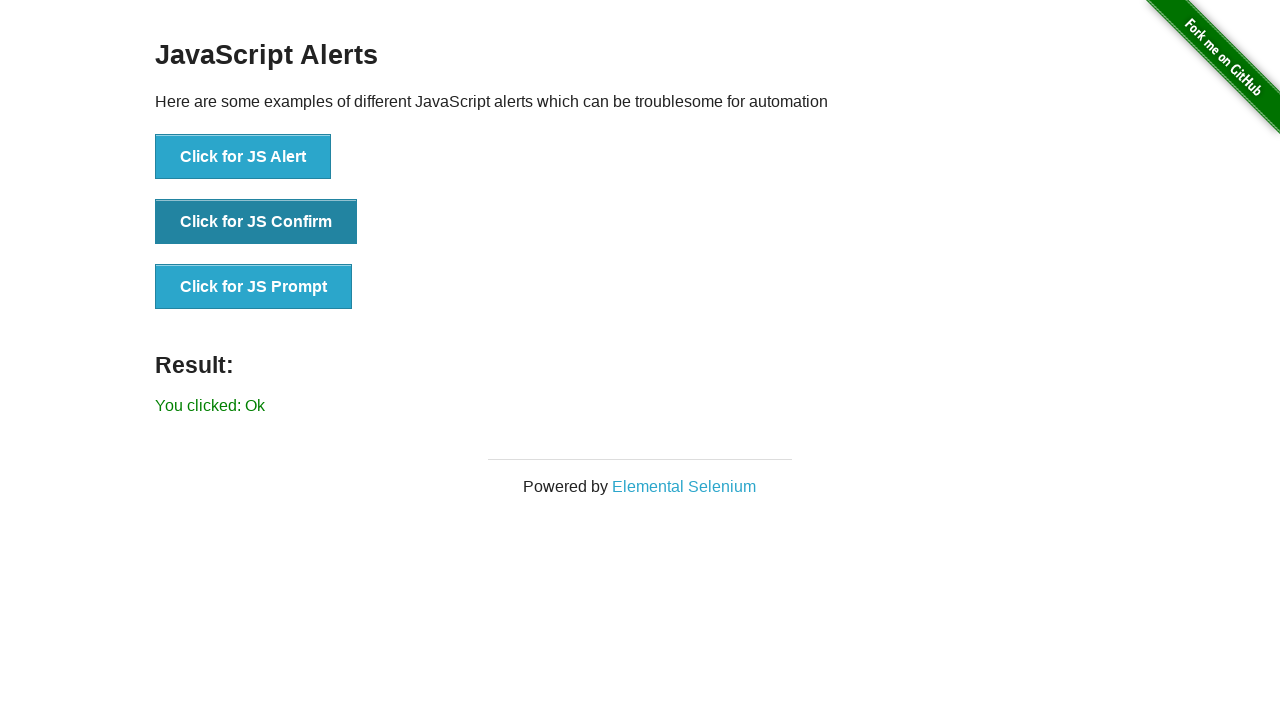